Tests a simple JavaScript alert by clicking a button that triggers an alert and accepting it

Starting URL: https://demoqa.com/alerts

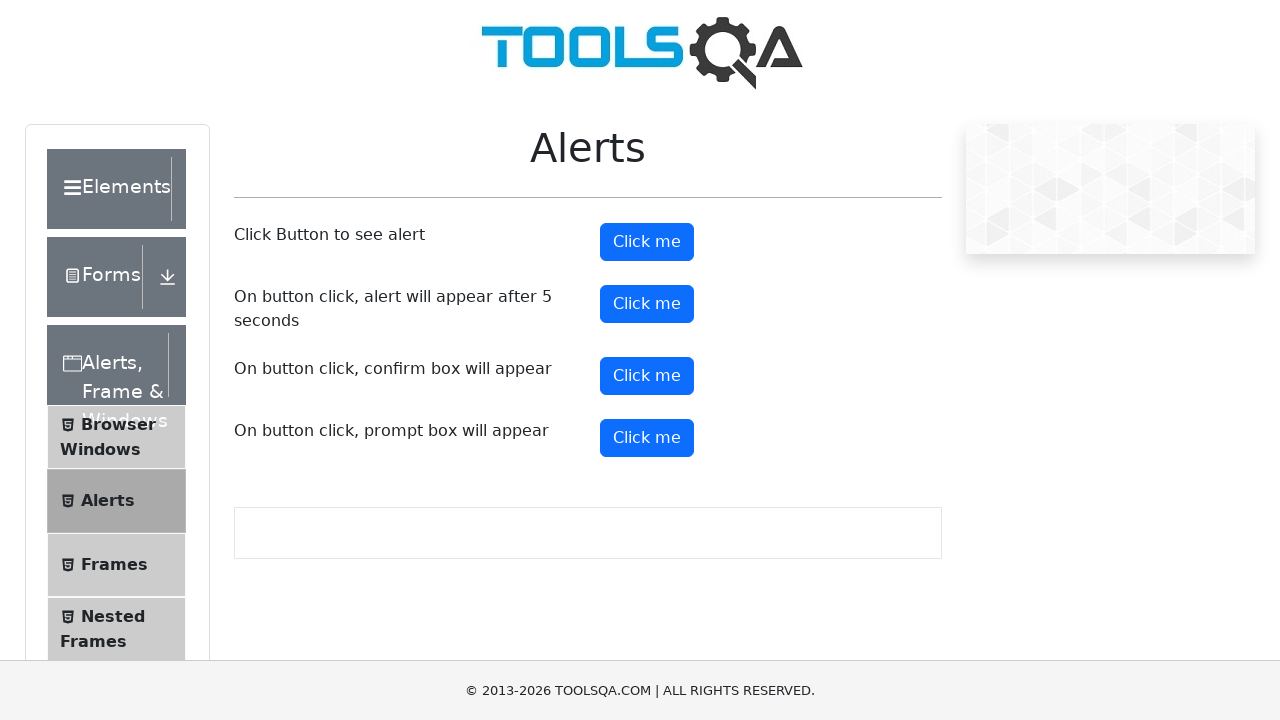

Set up dialog handler to automatically accept alerts
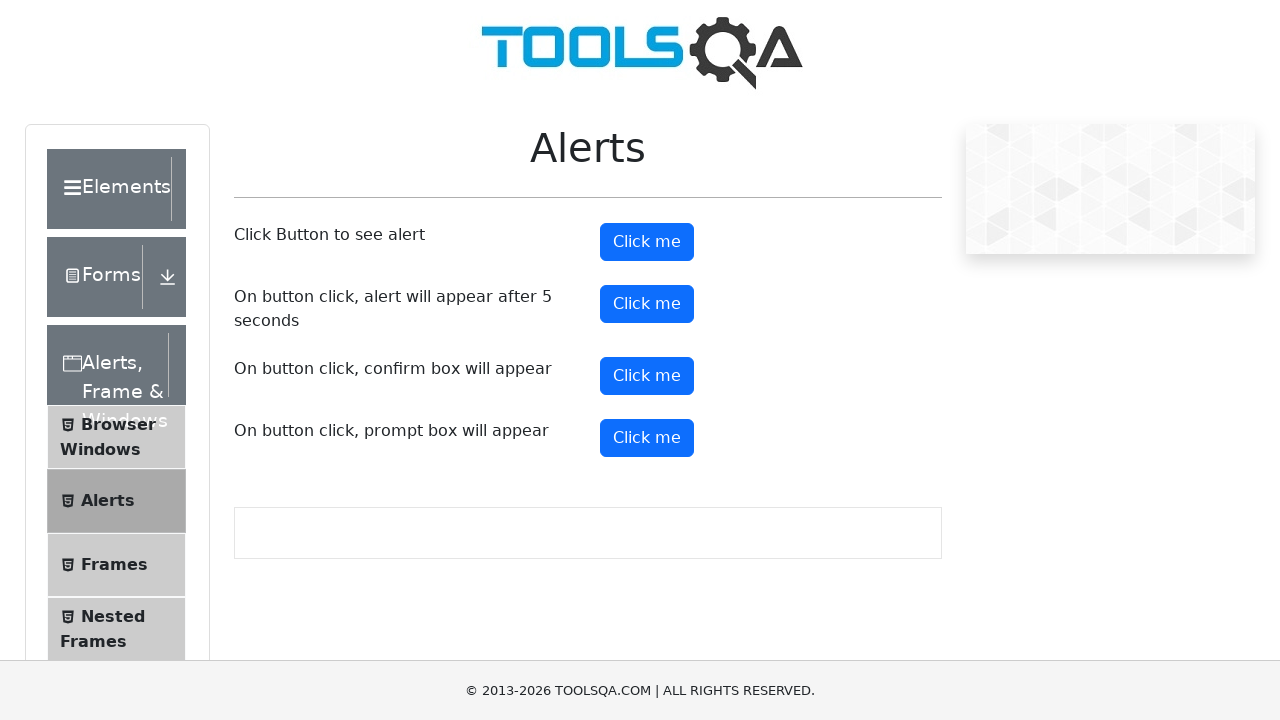

Clicked the alert button to trigger JavaScript alert at (647, 242) on #alertButton
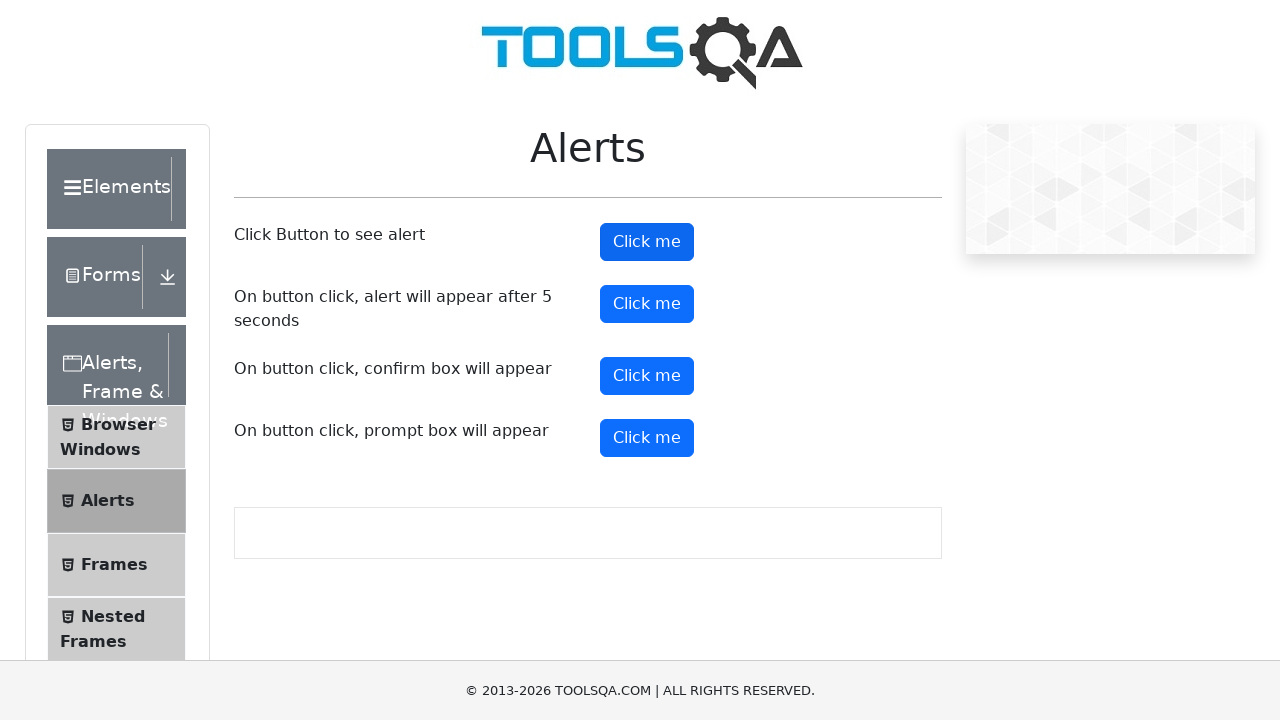

Verified alert button is still displayed after accepting alert
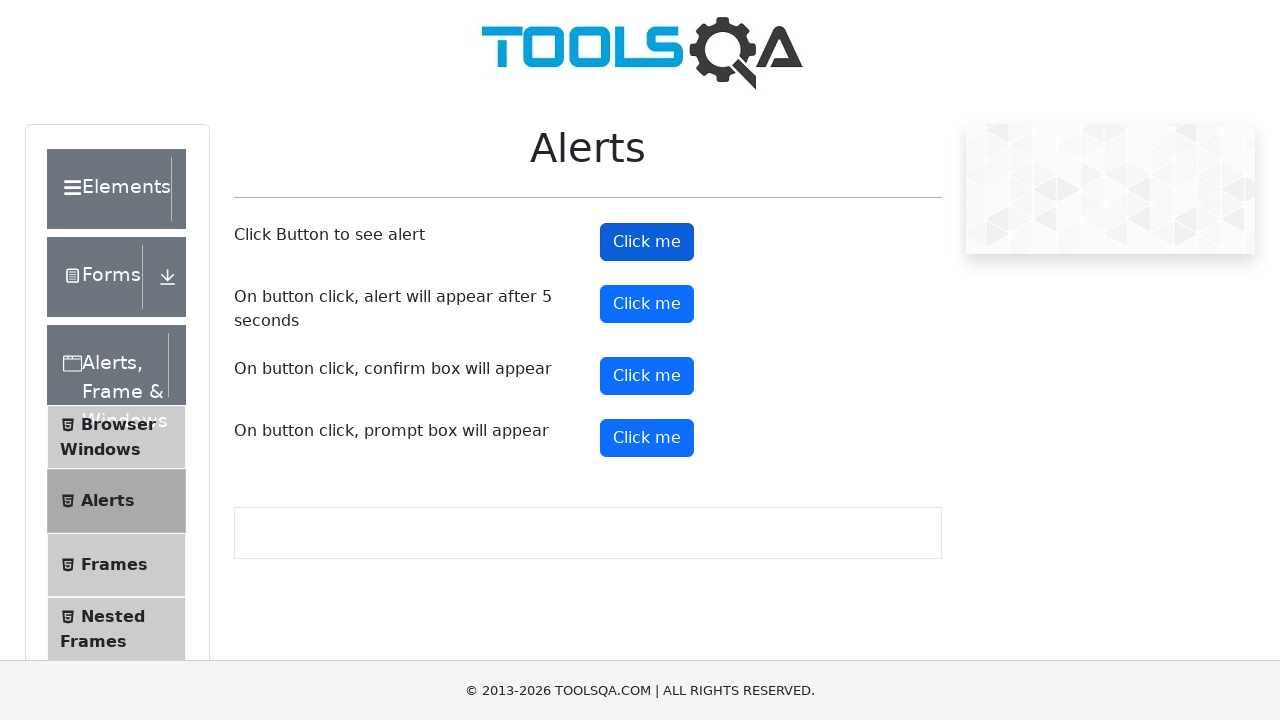

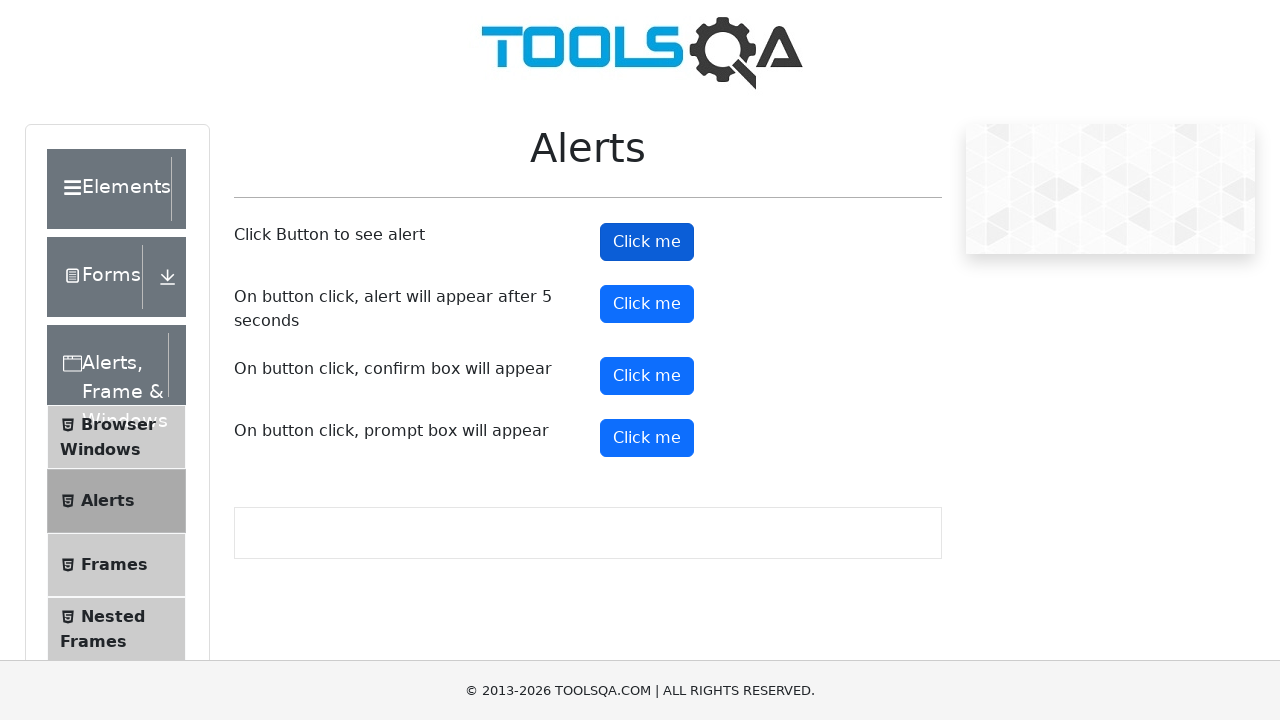